Adds todo items and marks one as complete by clicking its checkbox

Starting URL: https://todomvc.com/examples/react/dist/

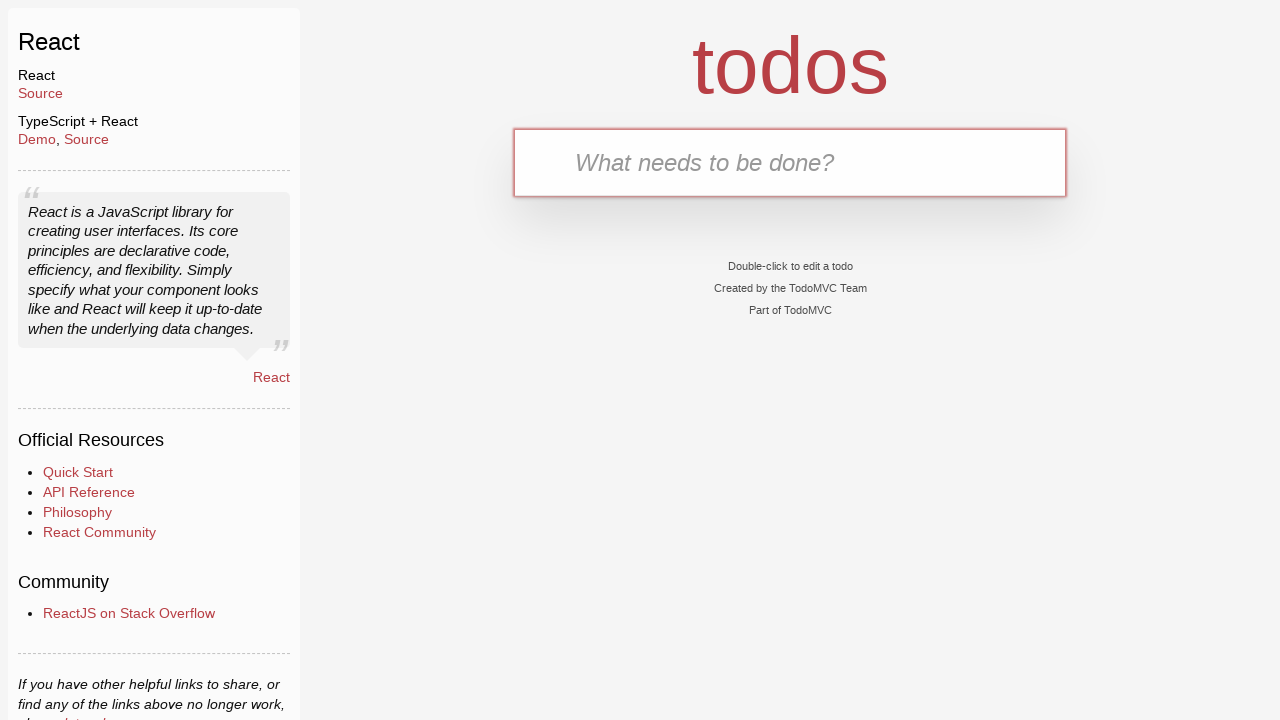

Filled new-todo input with 'Task 1' on input.new-todo
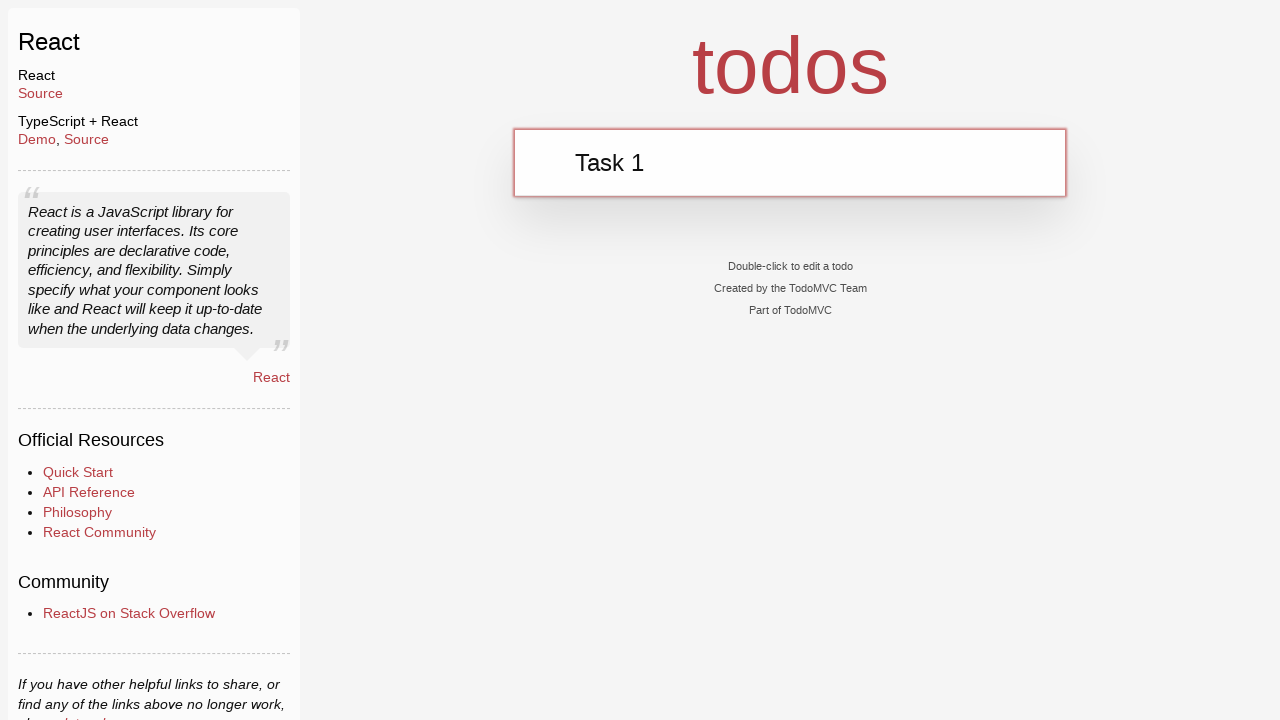

Pressed Enter to add Task 1 on input.new-todo
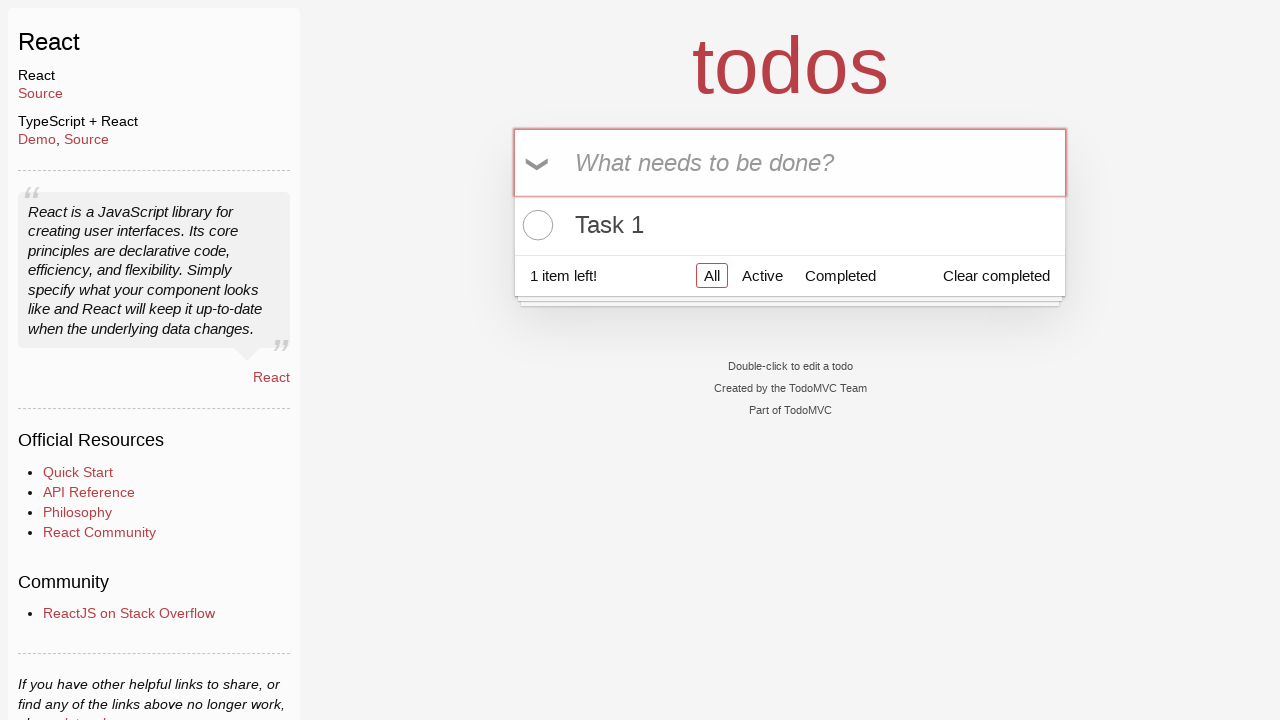

Filled new-todo input with 'Task 2' on input.new-todo
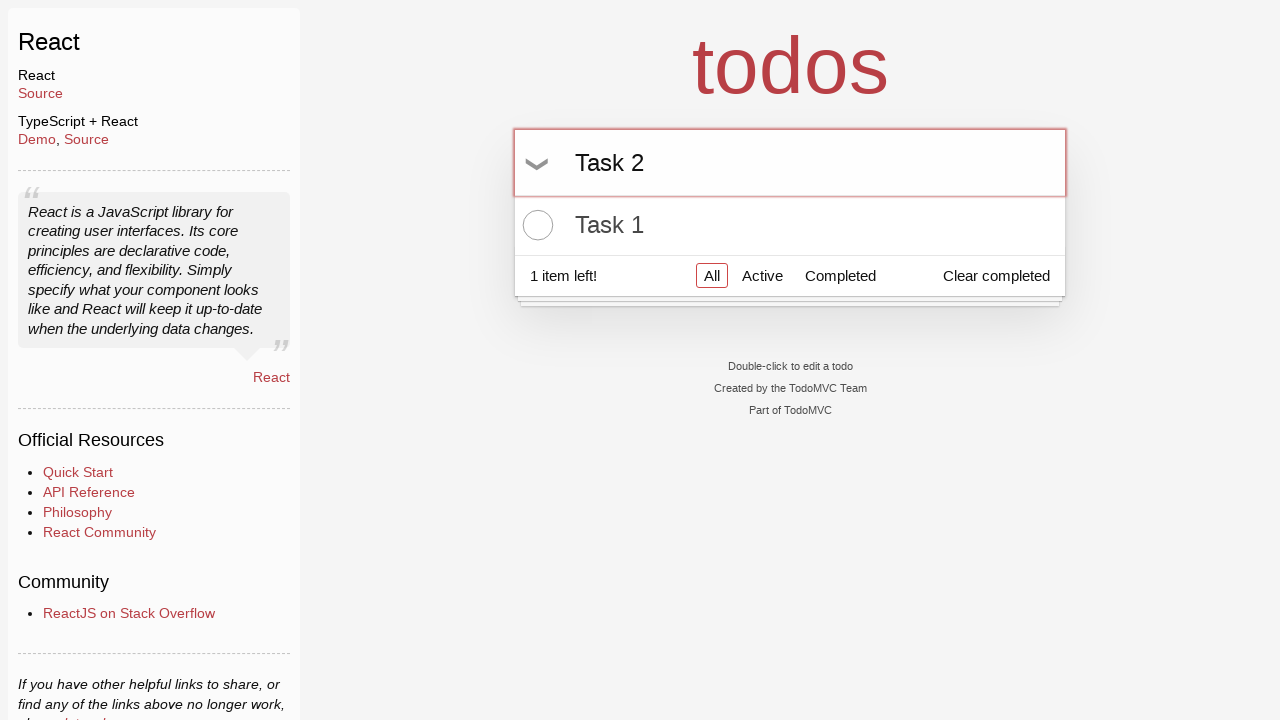

Pressed Enter to add Task 2 on input.new-todo
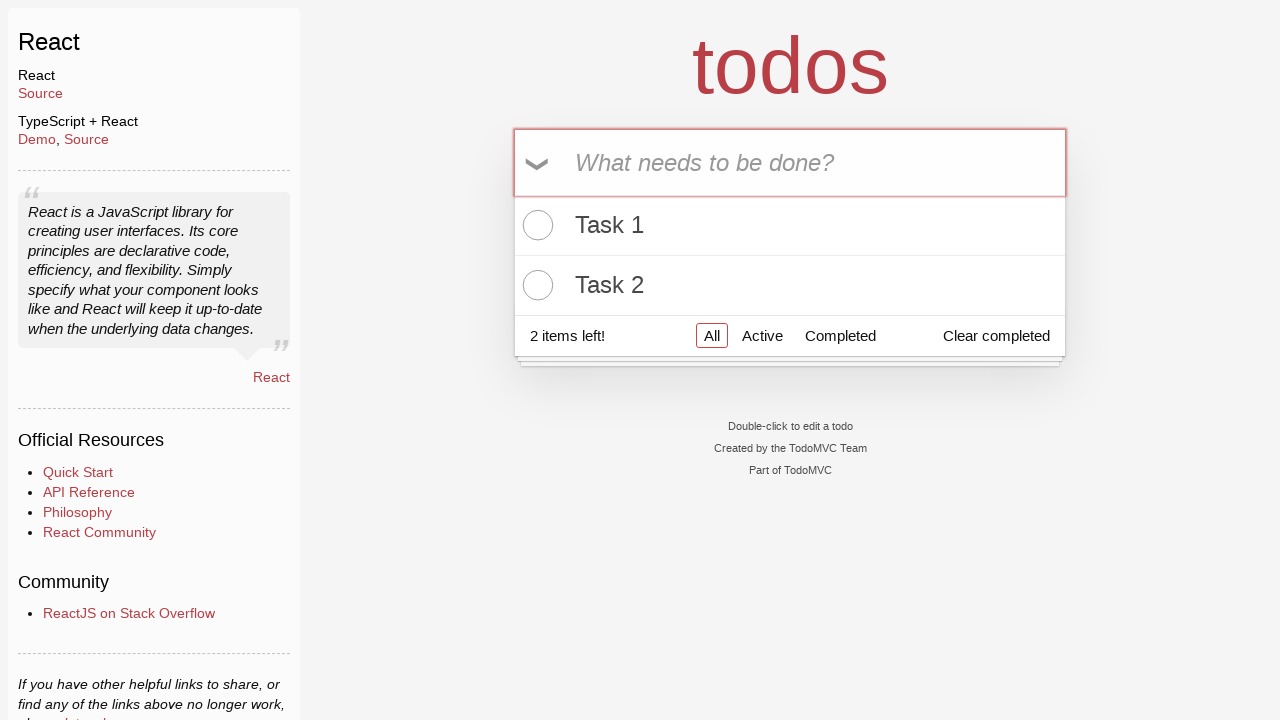

Clicked checkbox to mark Task 2 as complete at (535, 285) on .todo-list li:has-text('Task 2') .toggle
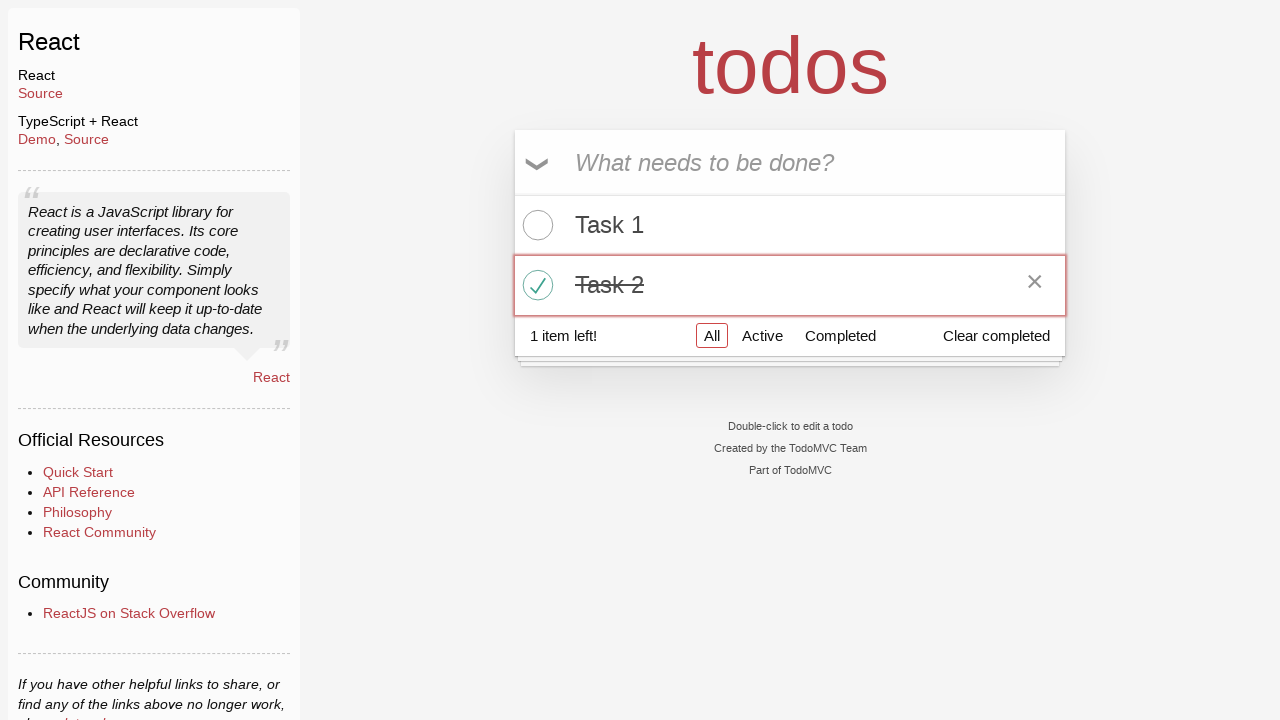

Verified that exactly 1 todo item is marked as completed
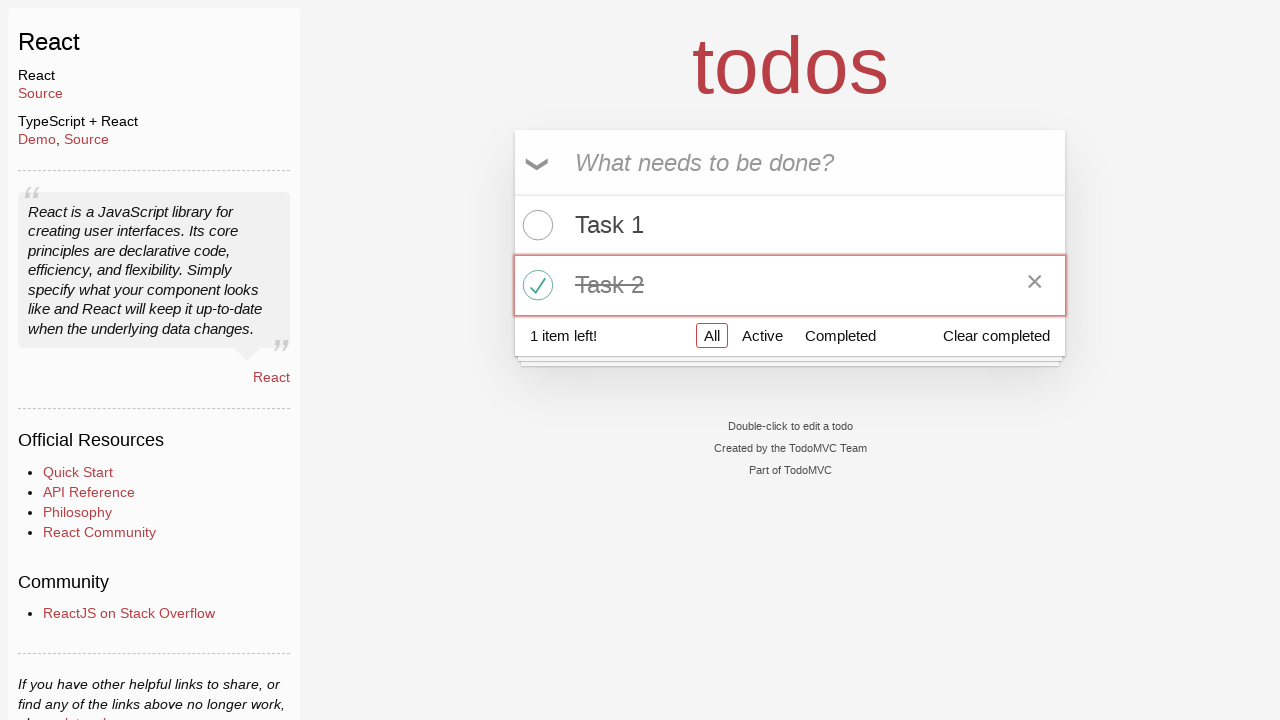

Verified that Task 2 checkbox is checked
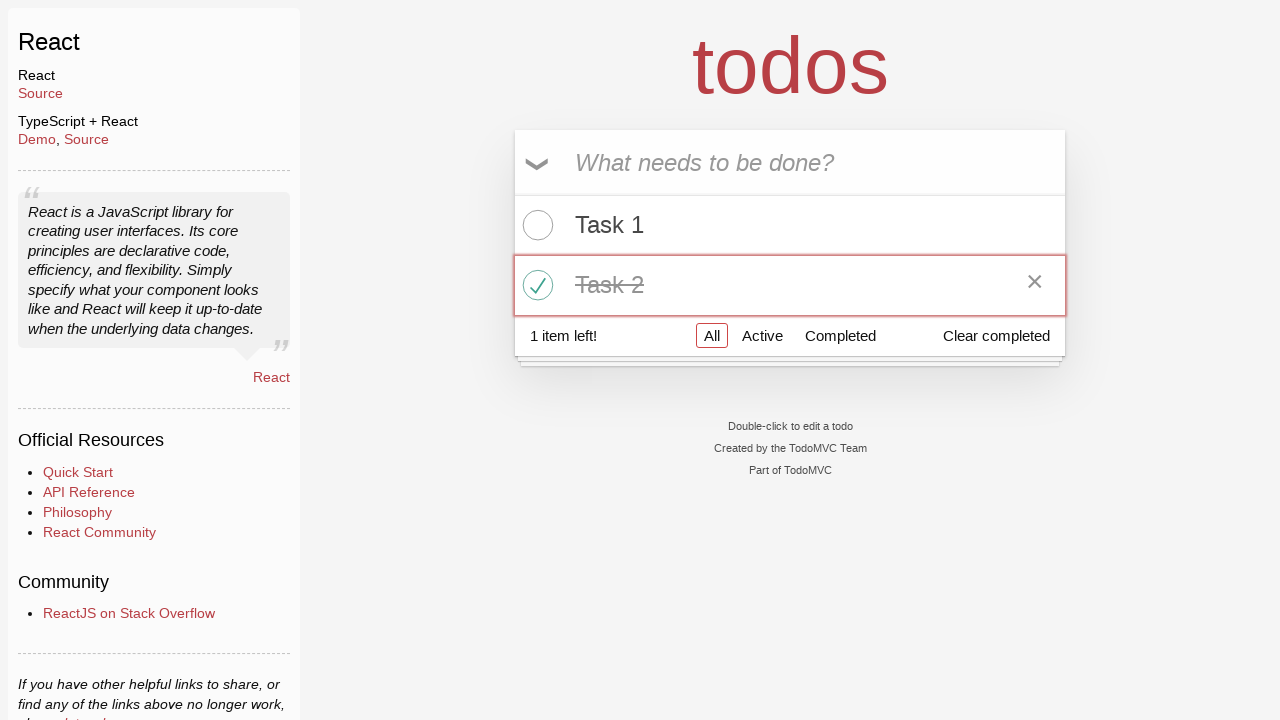

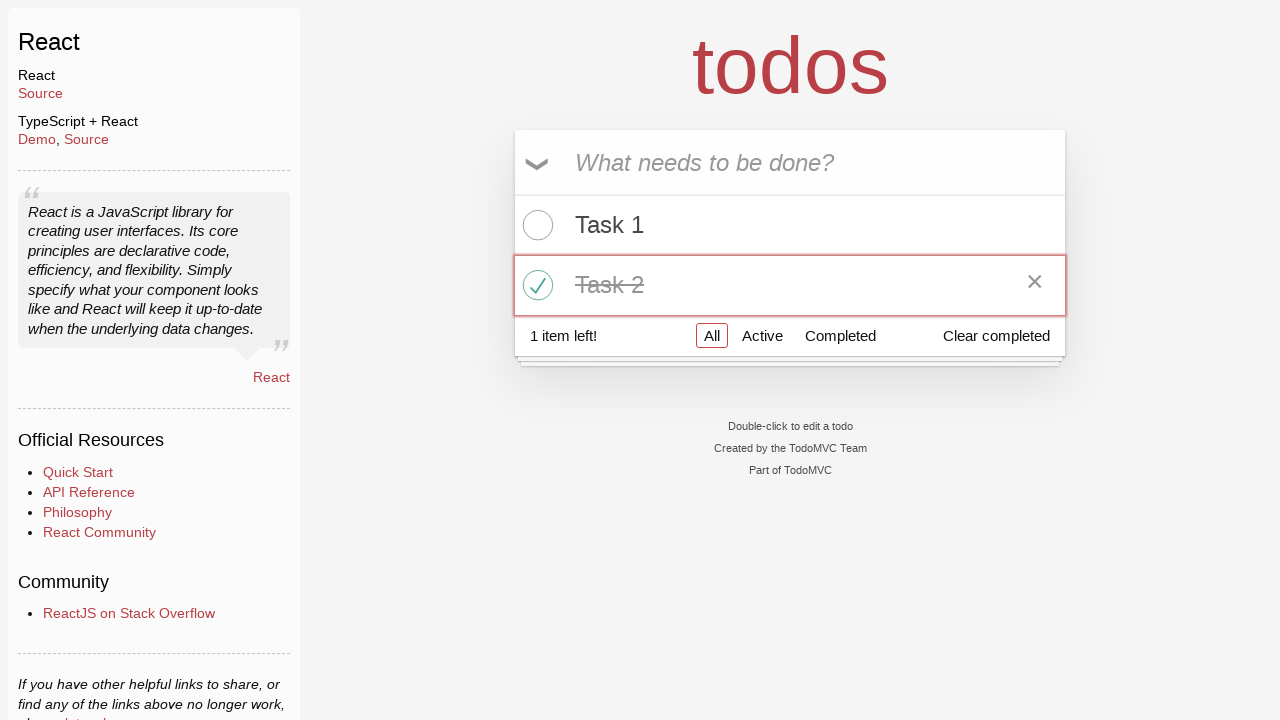